Tests various mouse and keyboard interactions including scrolling to element, hover/click-and-hold, dropdown navigation with arrow keys, typing in autocomplete field, and copy-paste using keyboard shortcuts.

Starting URL: https://rahulshettyacademy.com/AutomationPractice/

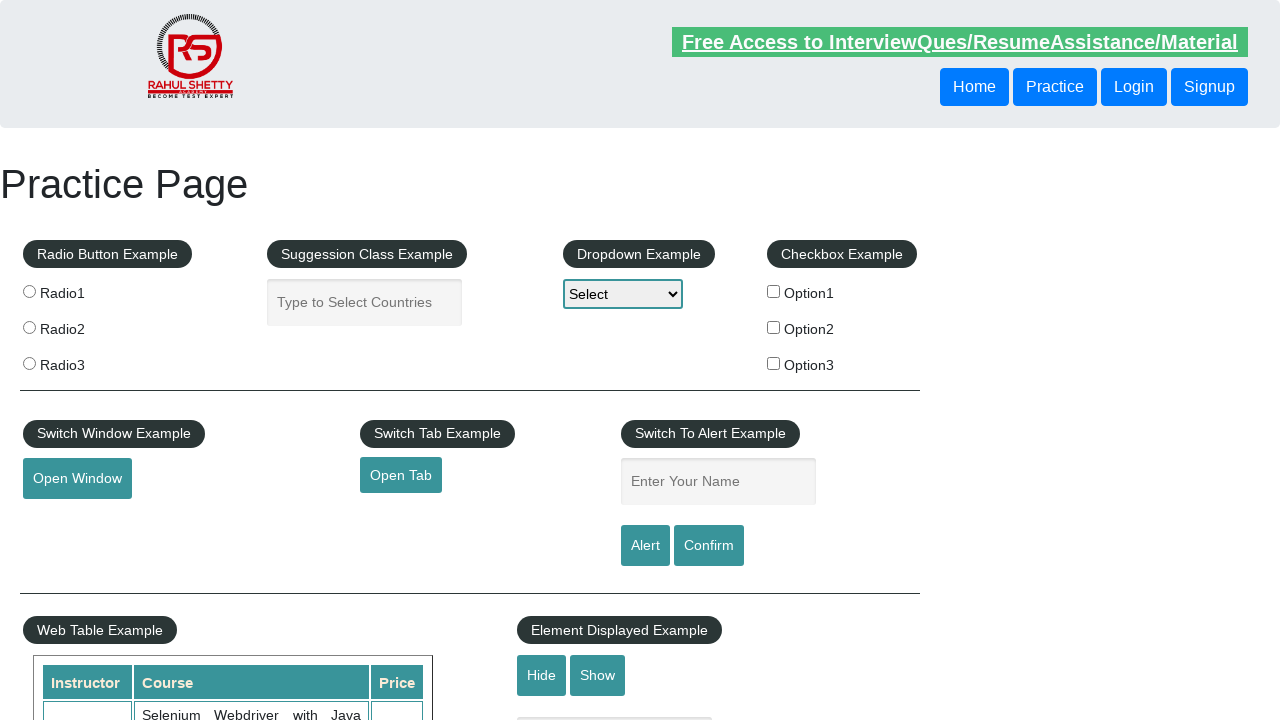

Scrolled to mouse hover button
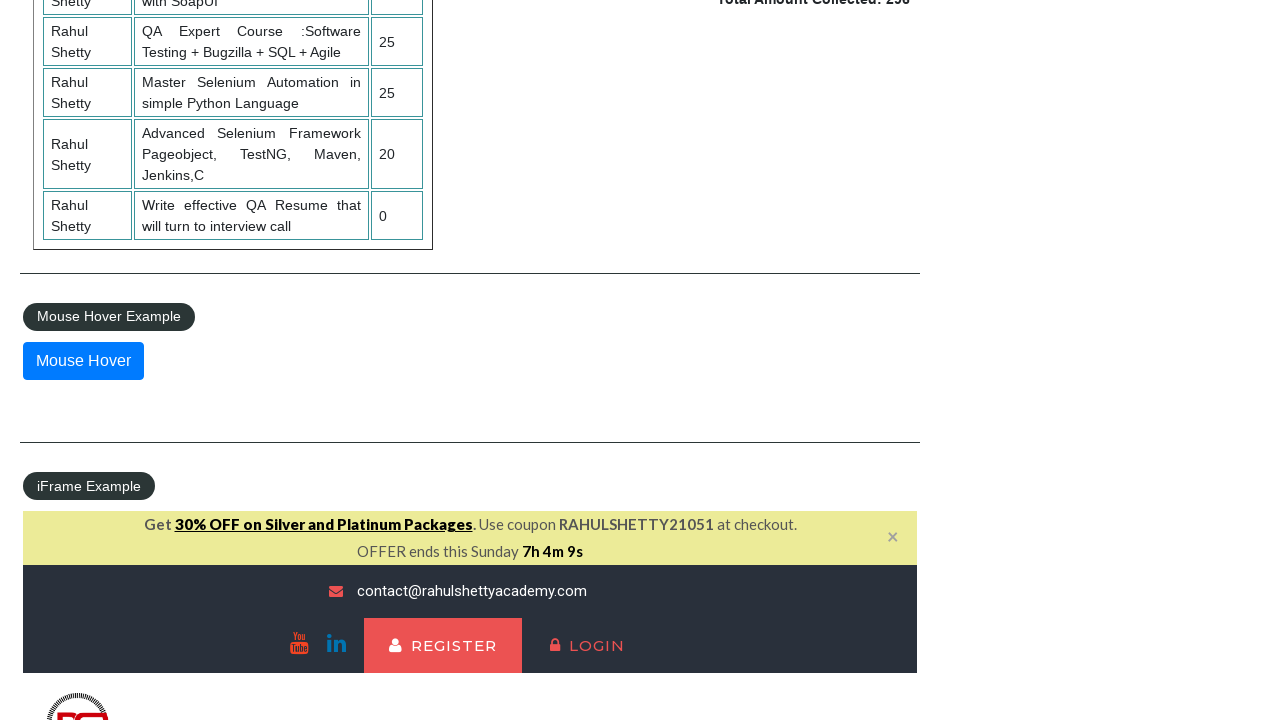

Scrolled down 100 pixels with mouse wheel
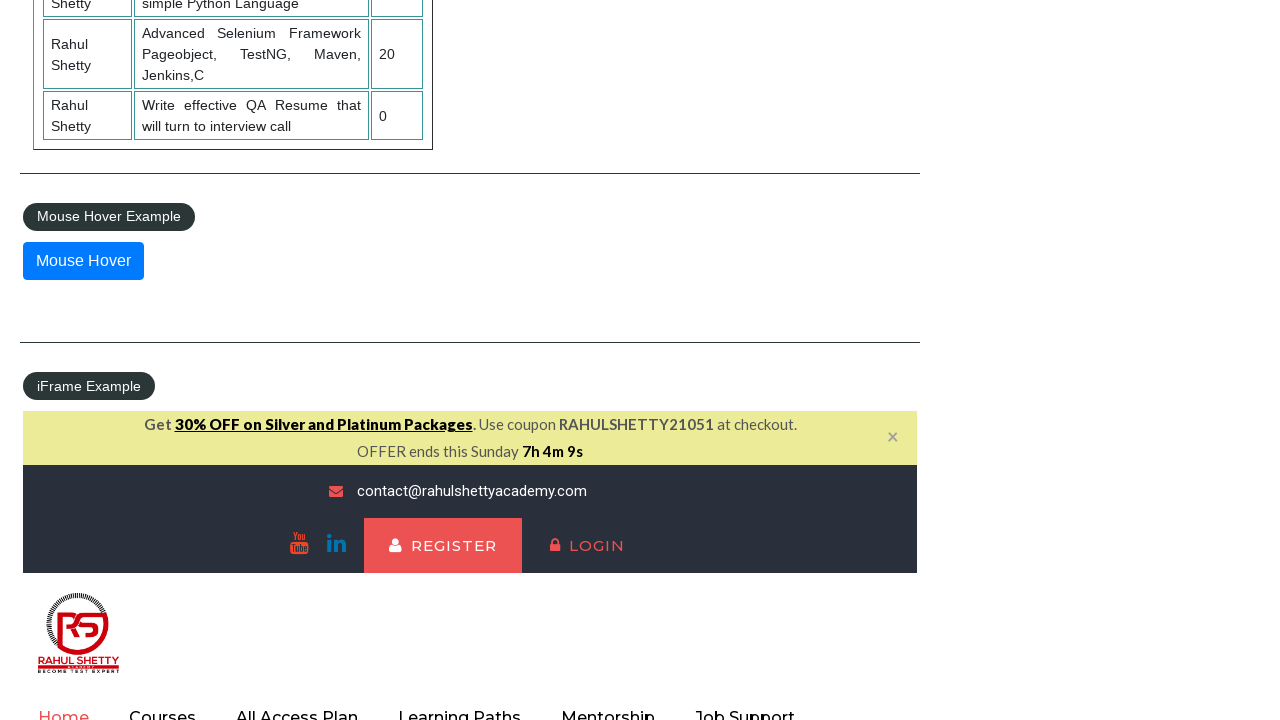

Hovered over mouse hover button to reveal dropdown at (83, 261) on xpath=//button[@id='mousehover']
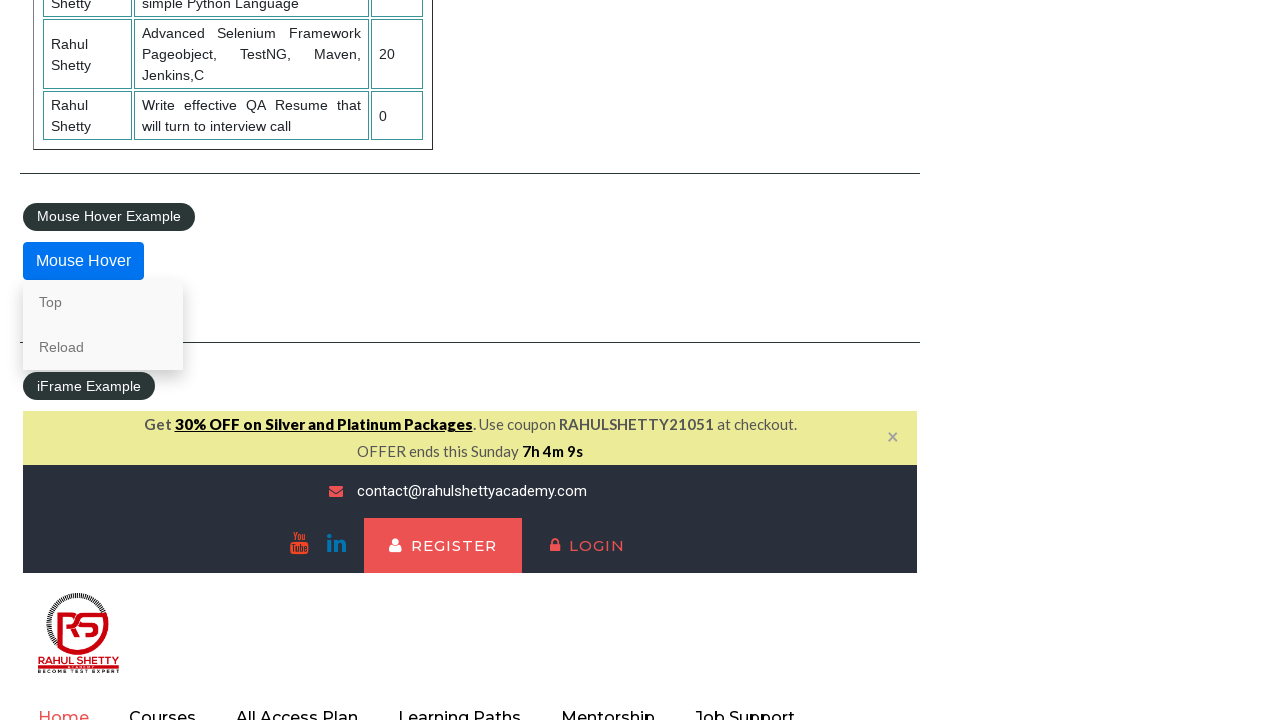

Clicked on 'Top' link in hover menu at (103, 302) on xpath=//a[normalize-space()='Top']
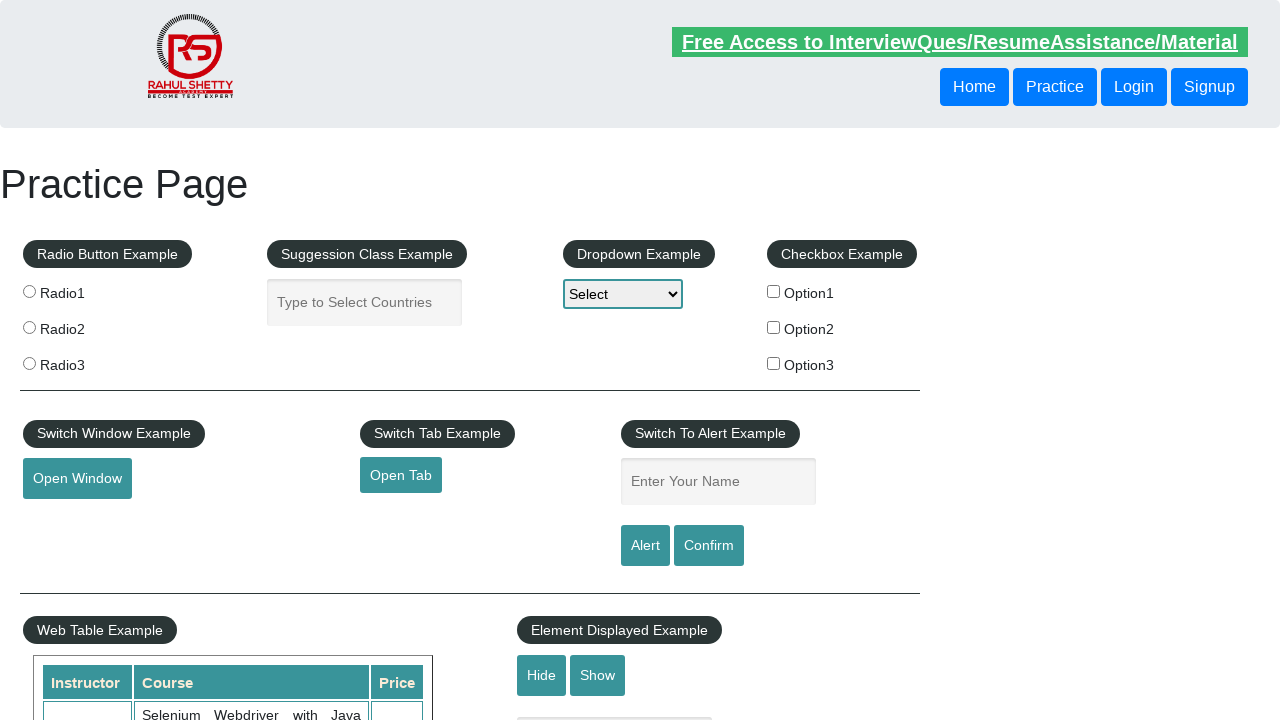

Clicked on dropdown element at (623, 294) on #dropdown-class-example
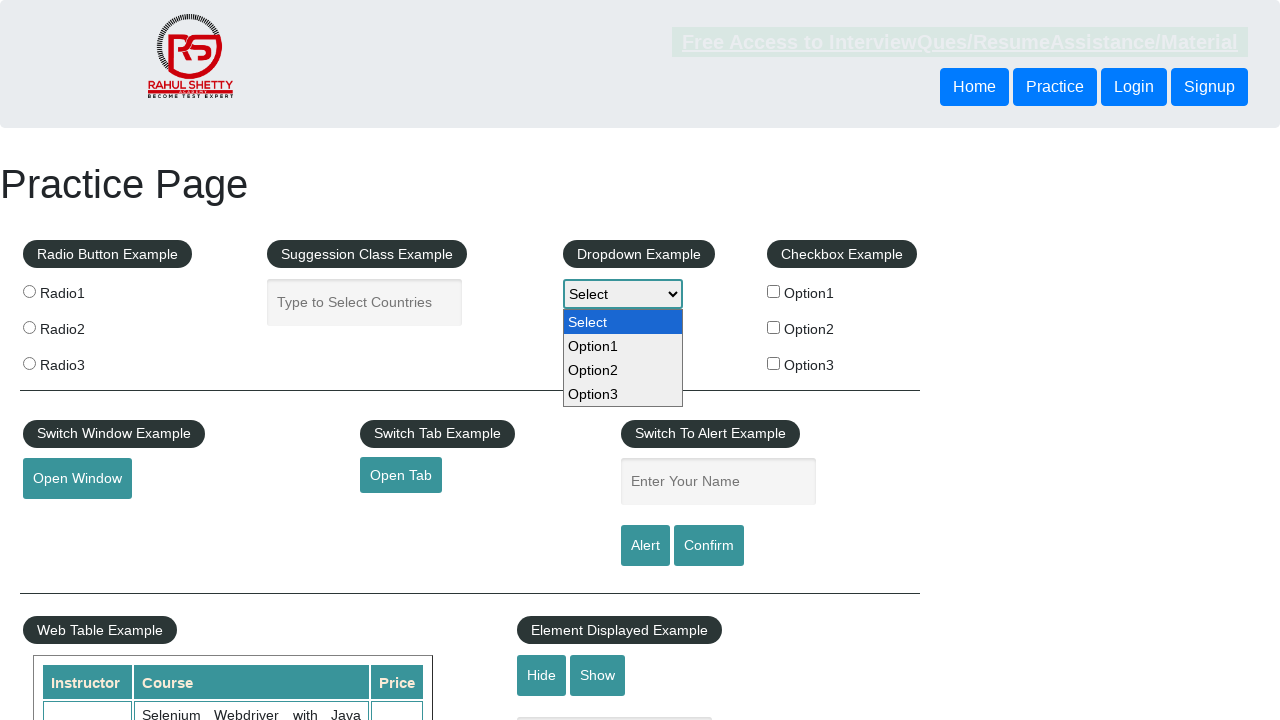

Pressed ArrowDown to navigate dropdown
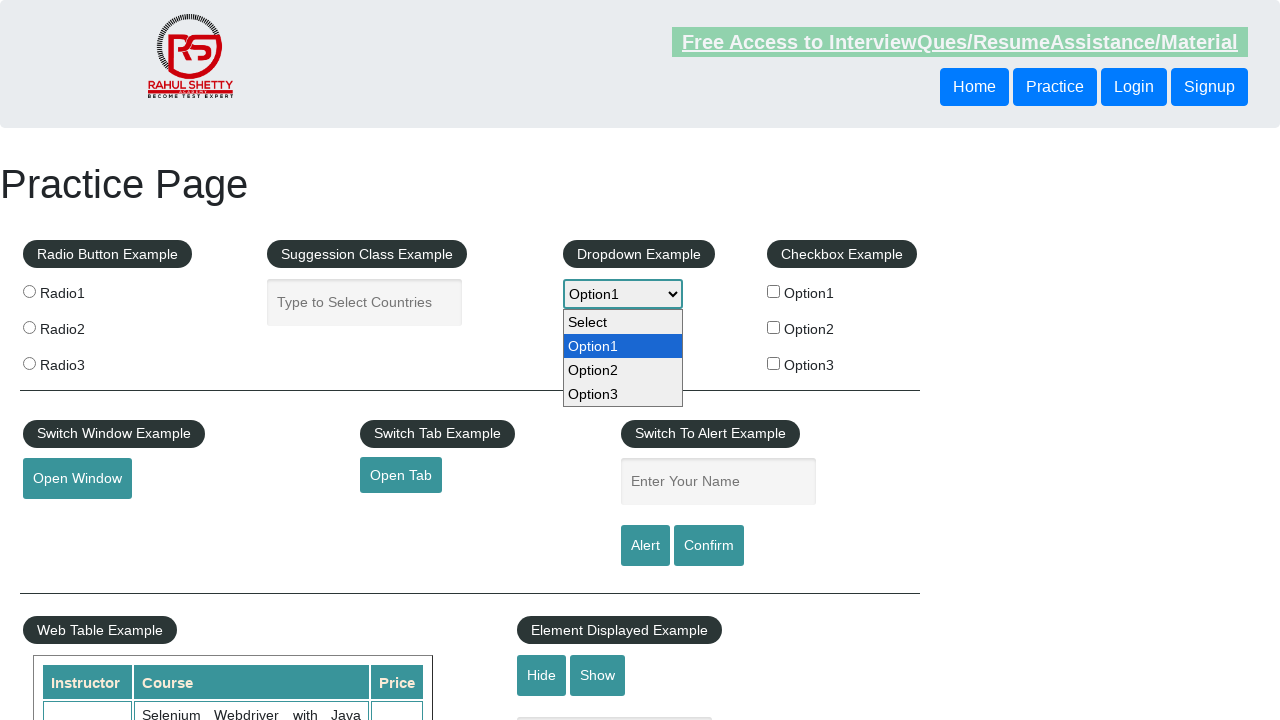

Waited 500ms for dropdown navigation
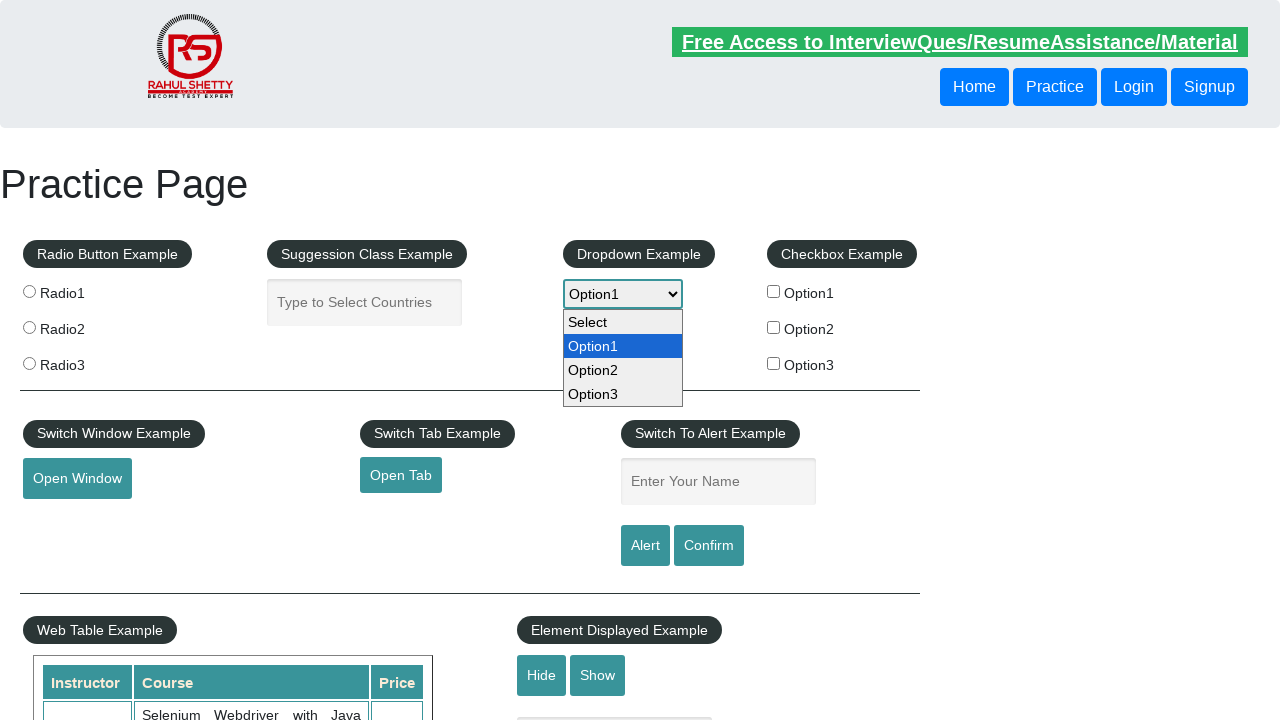

Pressed ArrowDown again to navigate dropdown
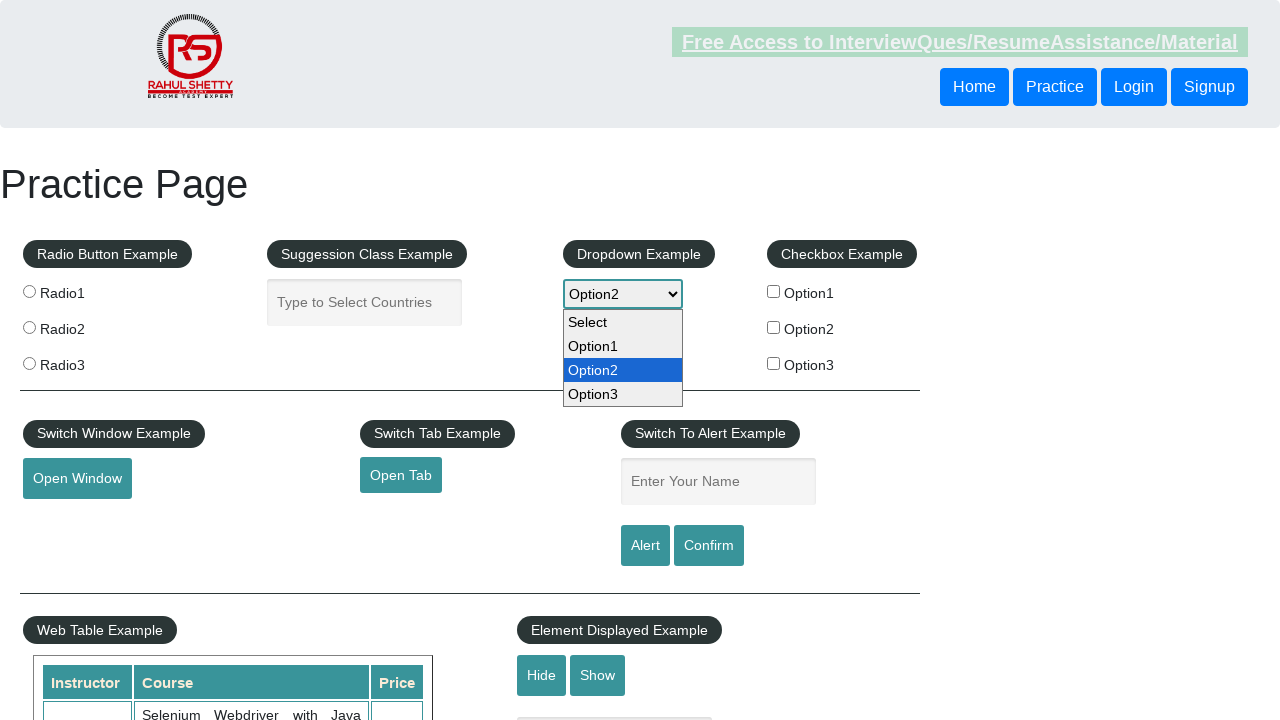

Waited 500ms for dropdown navigation
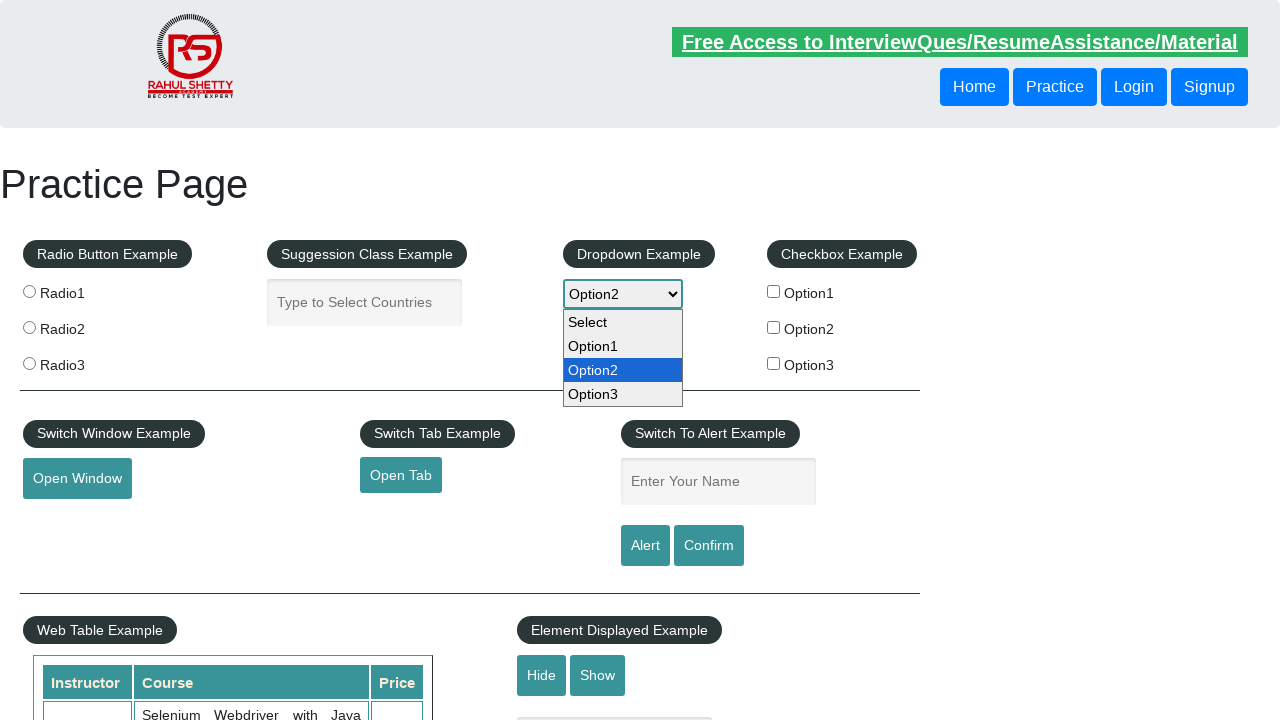

Pressed ArrowUp to navigate dropdown
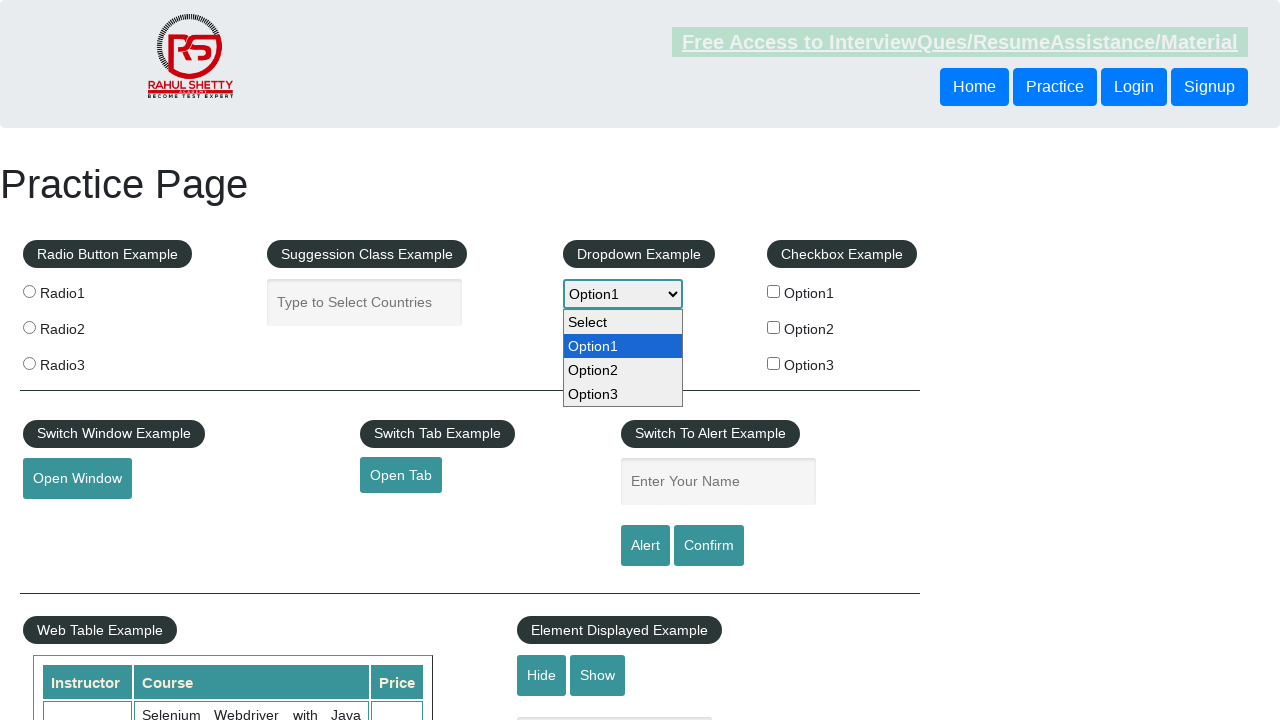

Filled autocomplete field with 'Hello' on xpath=//input[@id='autocomplete']
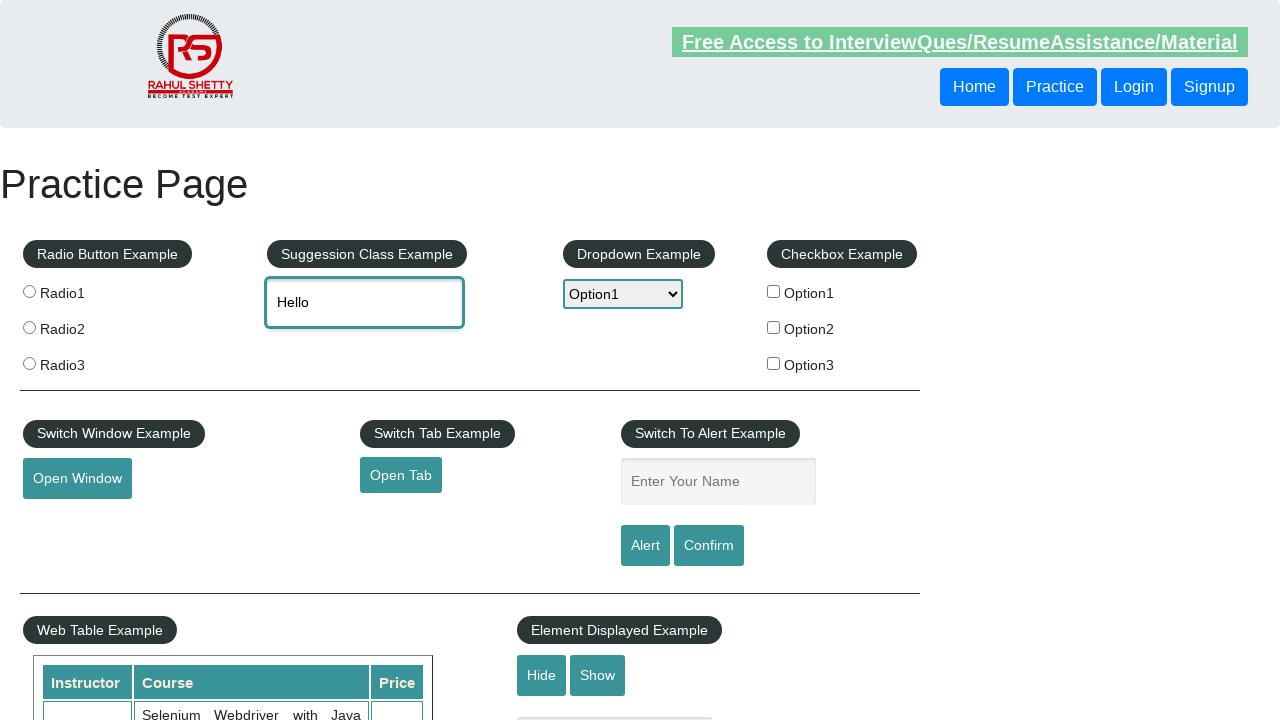

Selected all text in autocomplete field with Ctrl+A
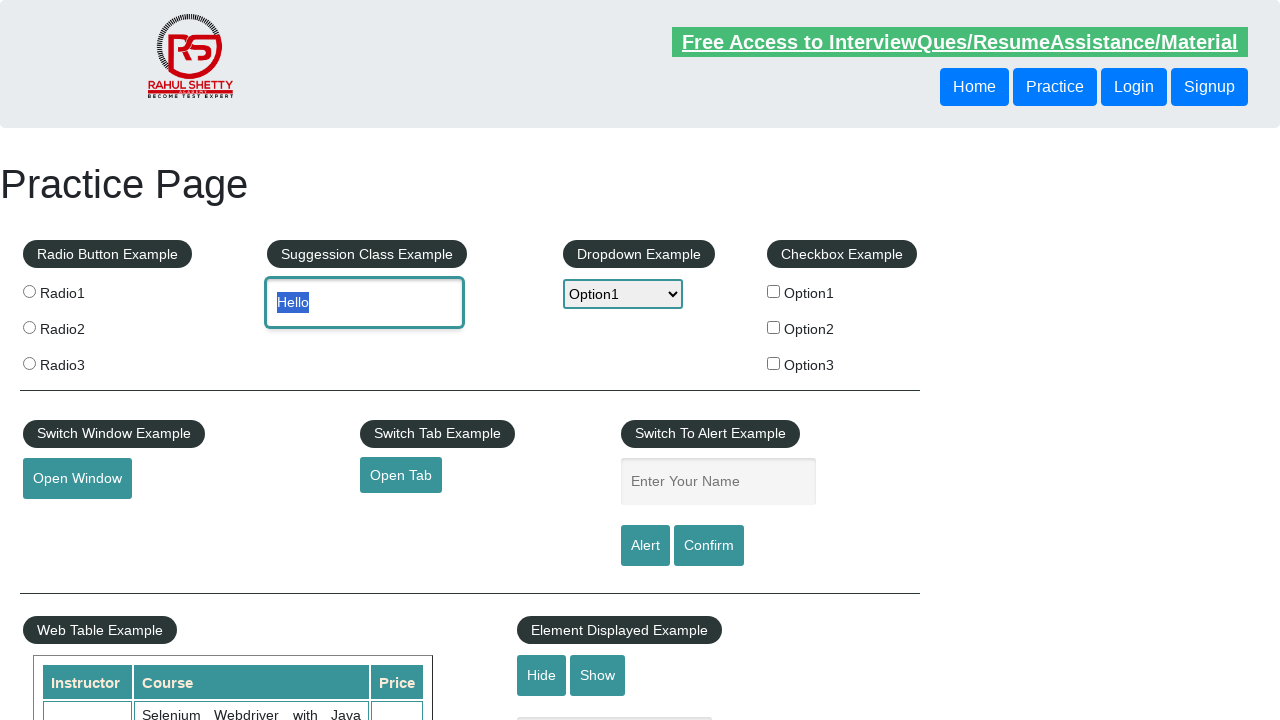

Copied selected text with Ctrl+C
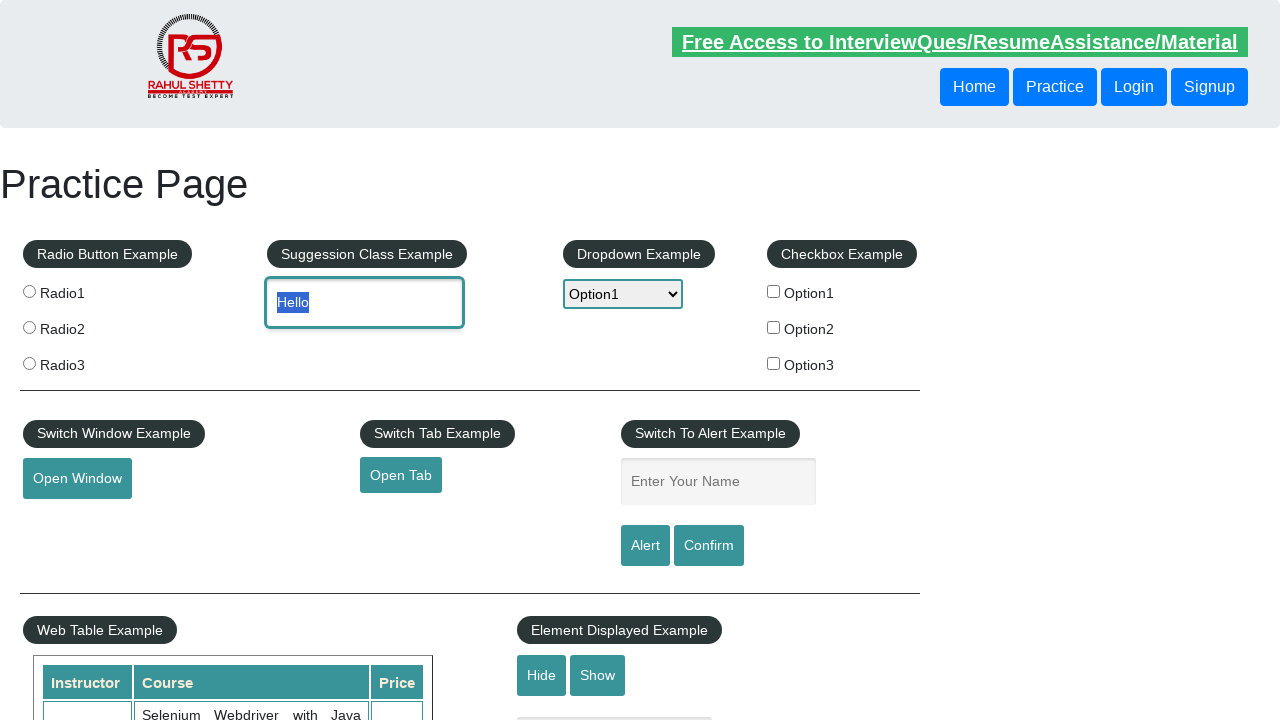

Clicked on name input field at (718, 482) on xpath=//input[@id='name']
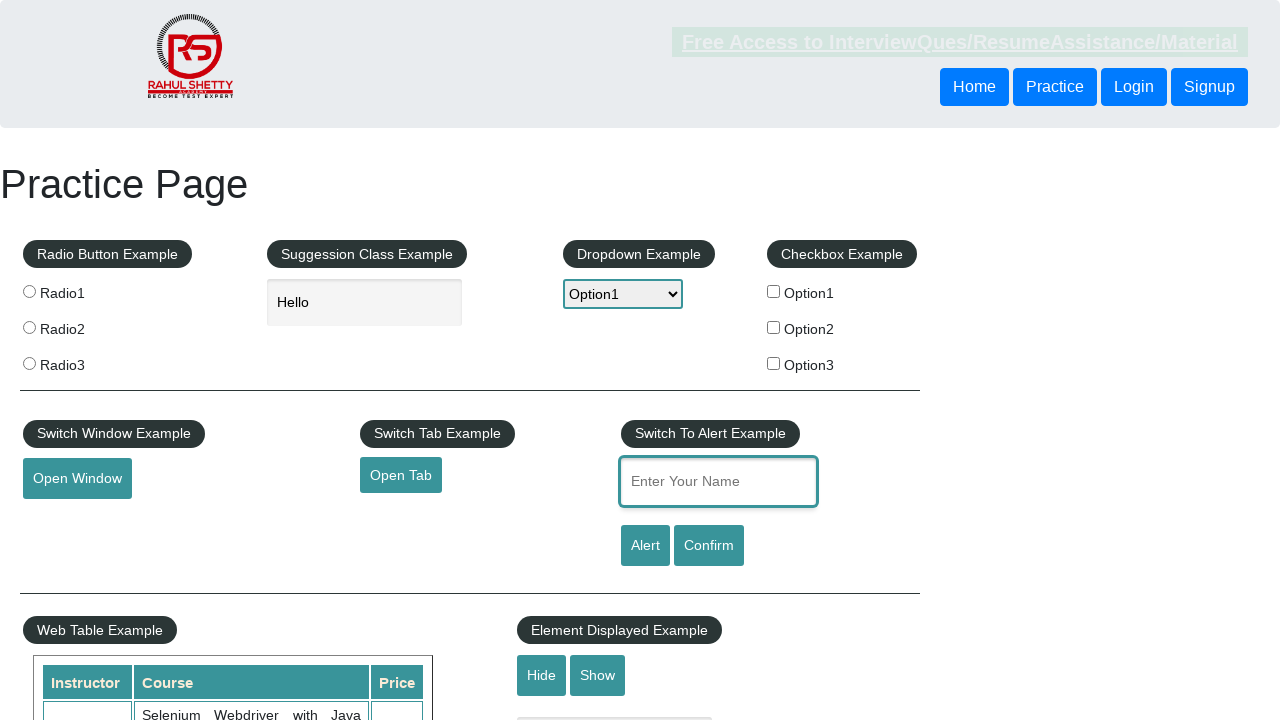

Pasted copied text into name field with Ctrl+V
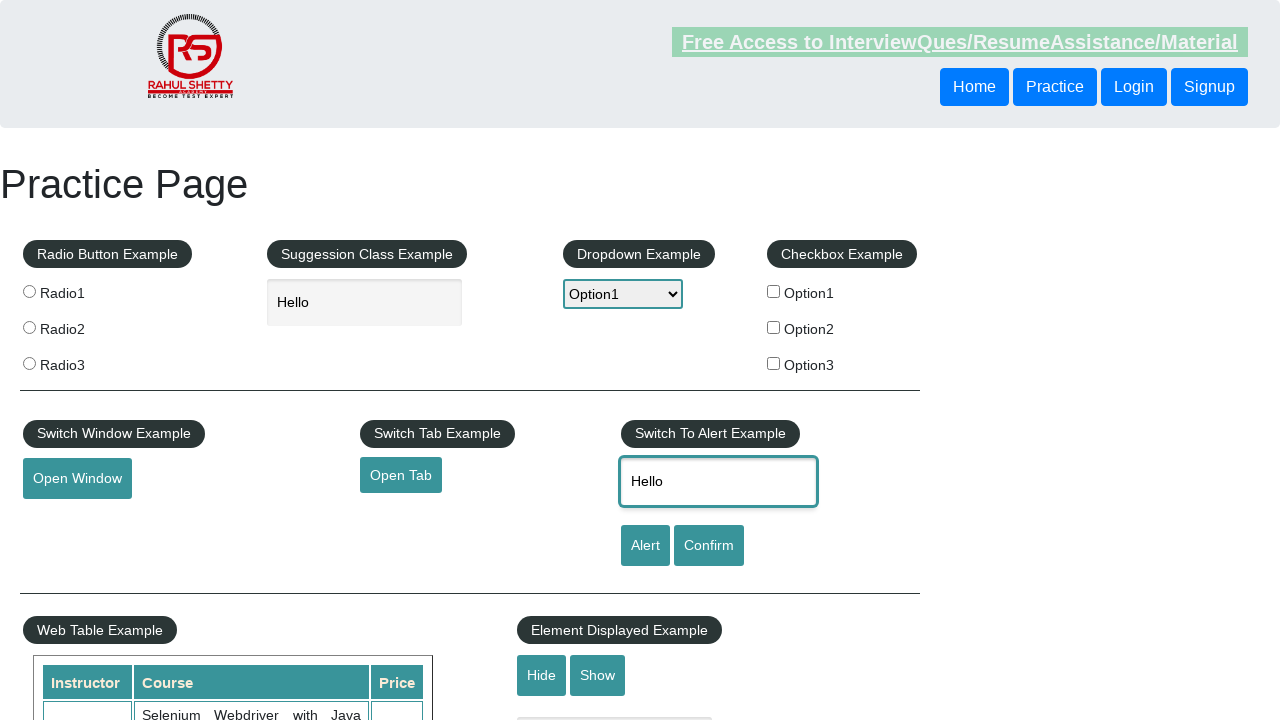

Waited 2000ms to see the result
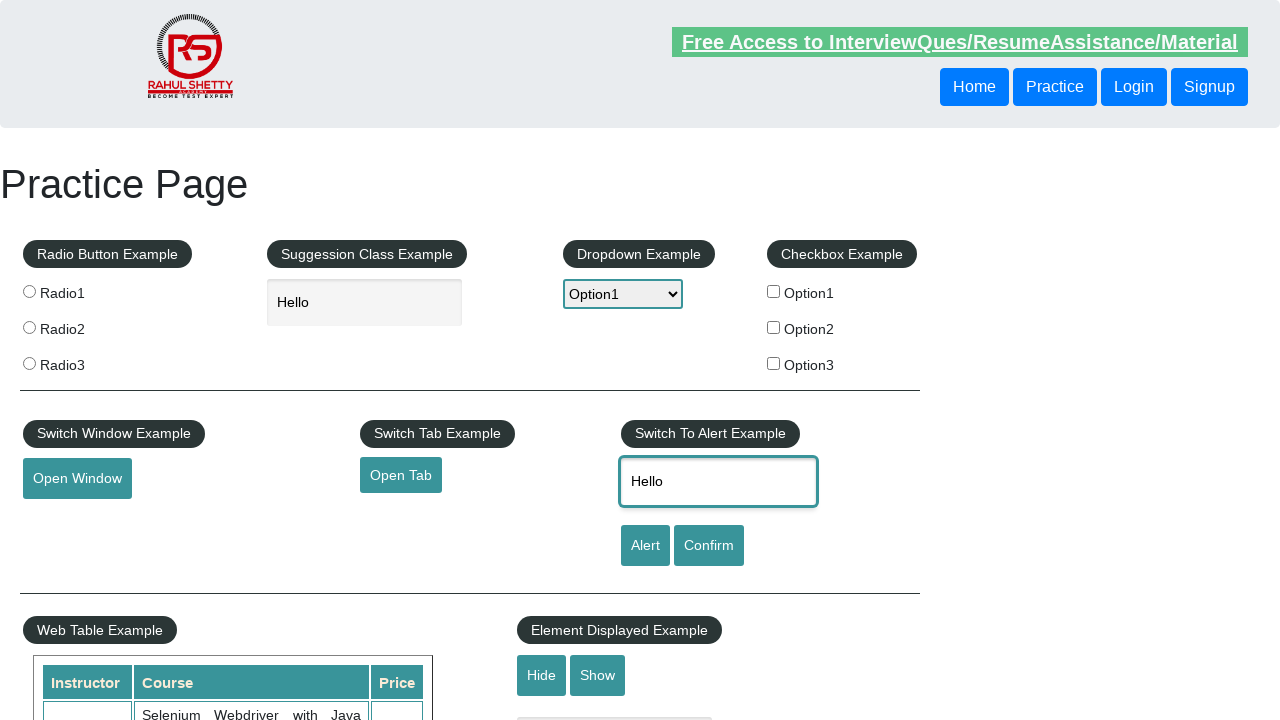

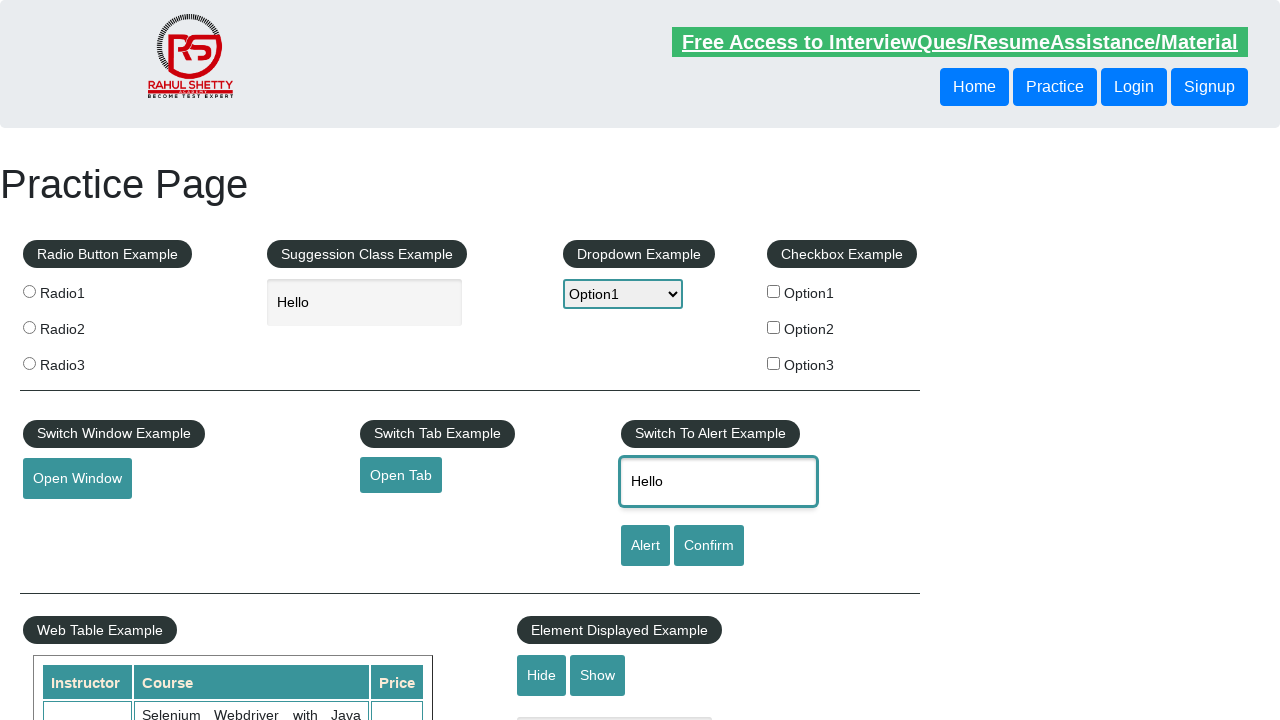